Tests dropdown selection functionality by interacting with a Select2 searchable dropdown and a standard HTML select dropdown, selecting options in both.

Starting URL: https://grotechminds.com/dropdown/

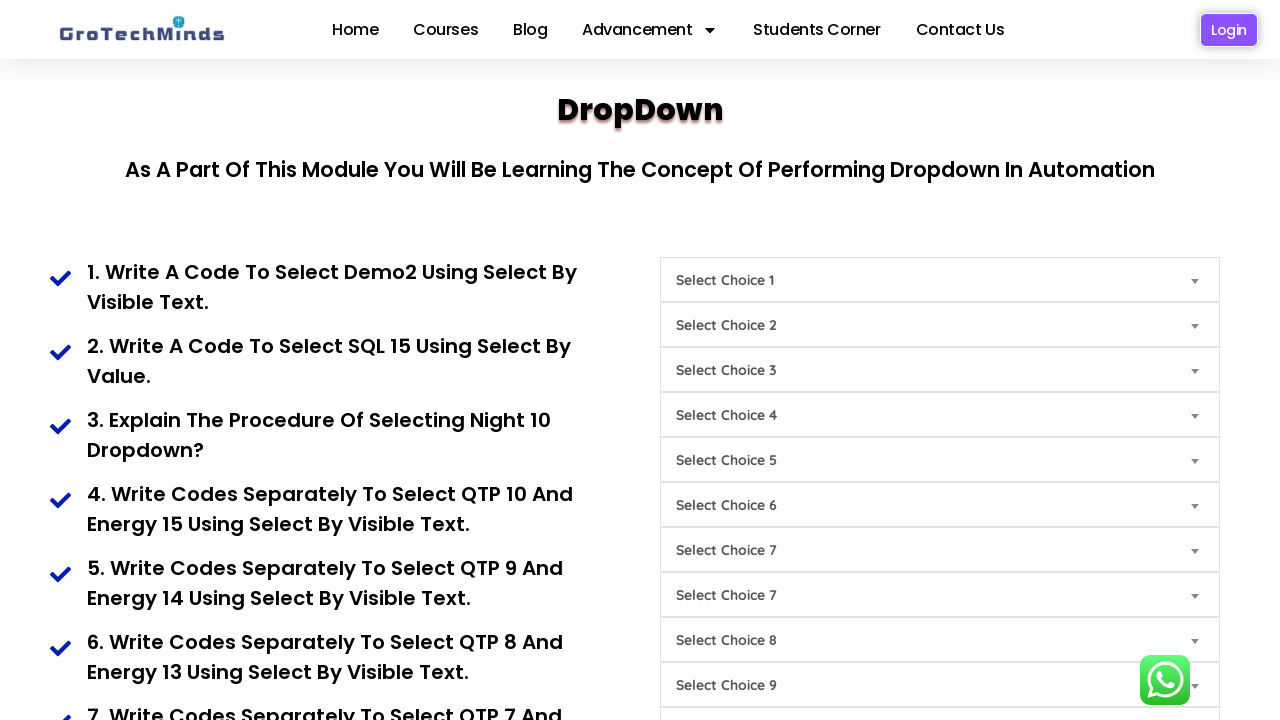

Clicked on Select2 dropdown to open it at (940, 281) on (//span[@title='Select Choice 1'])[1]
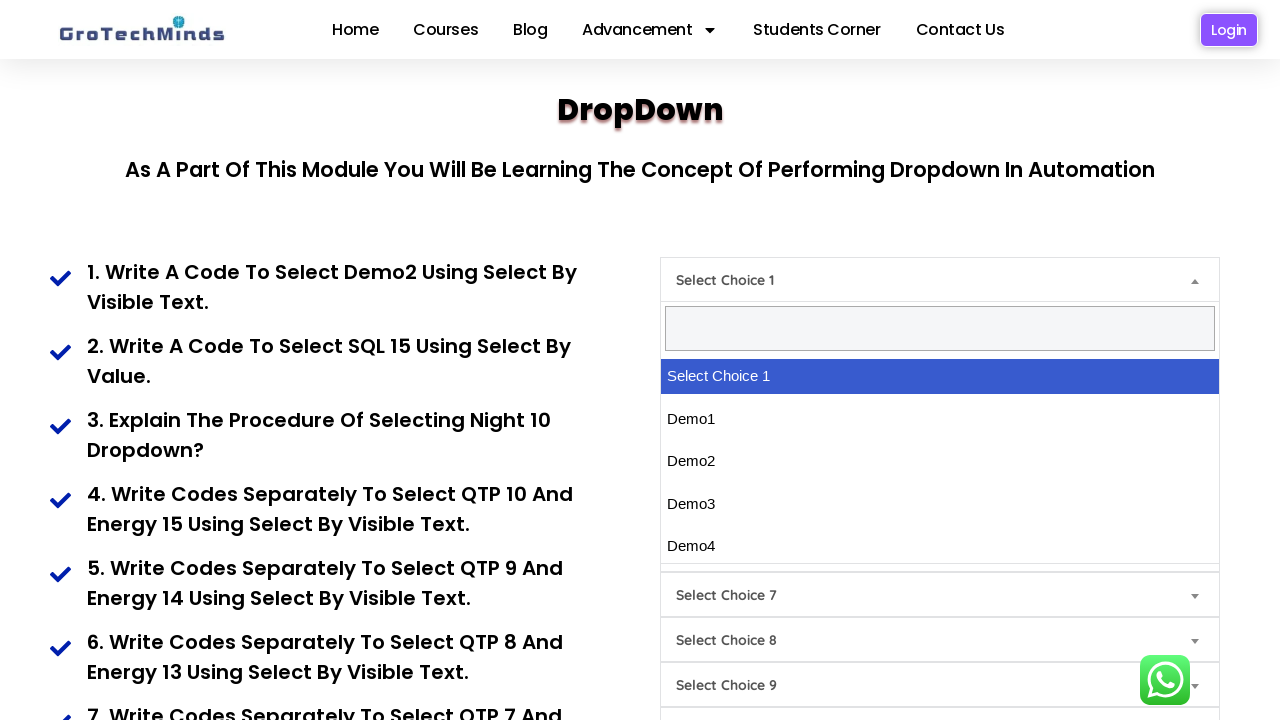

Filled Select2 search field with 'Demo1' on input.select2-search__field
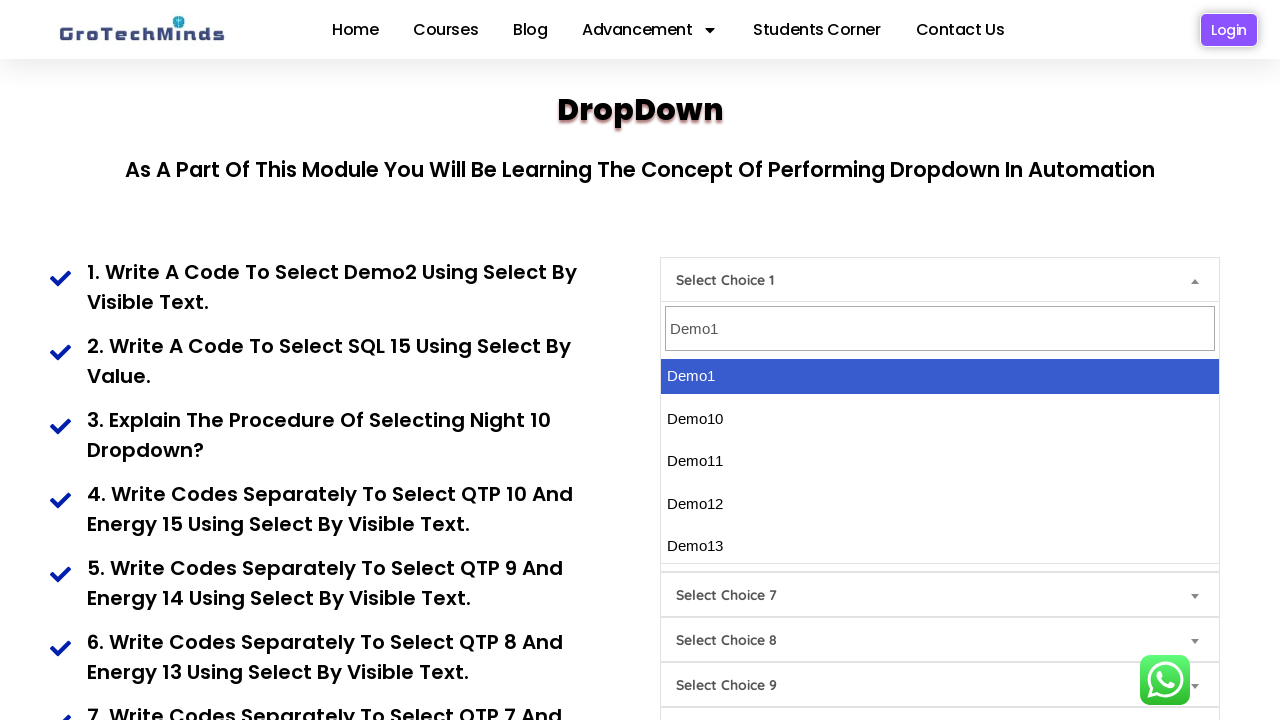

Pressed Enter to select 'Demo1' from Select2 dropdown on input.select2-search__field
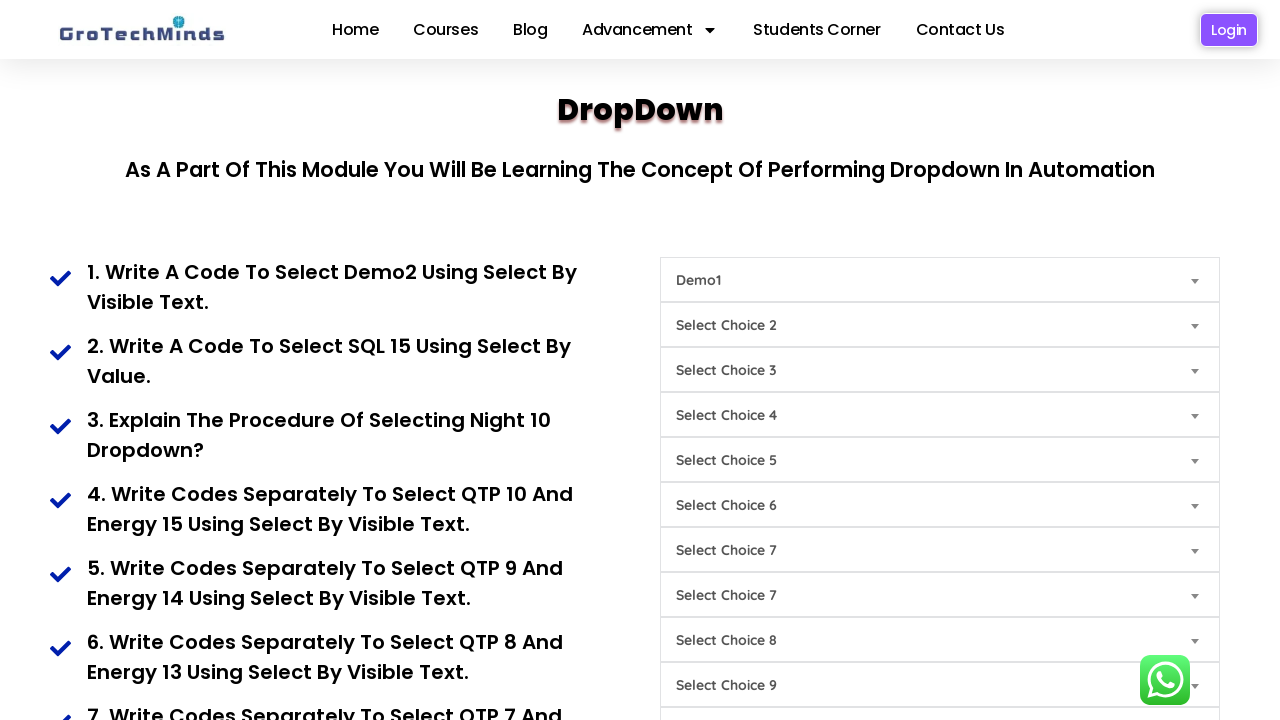

Selected 'Day5' from standard HTML dropdown on #Choice5
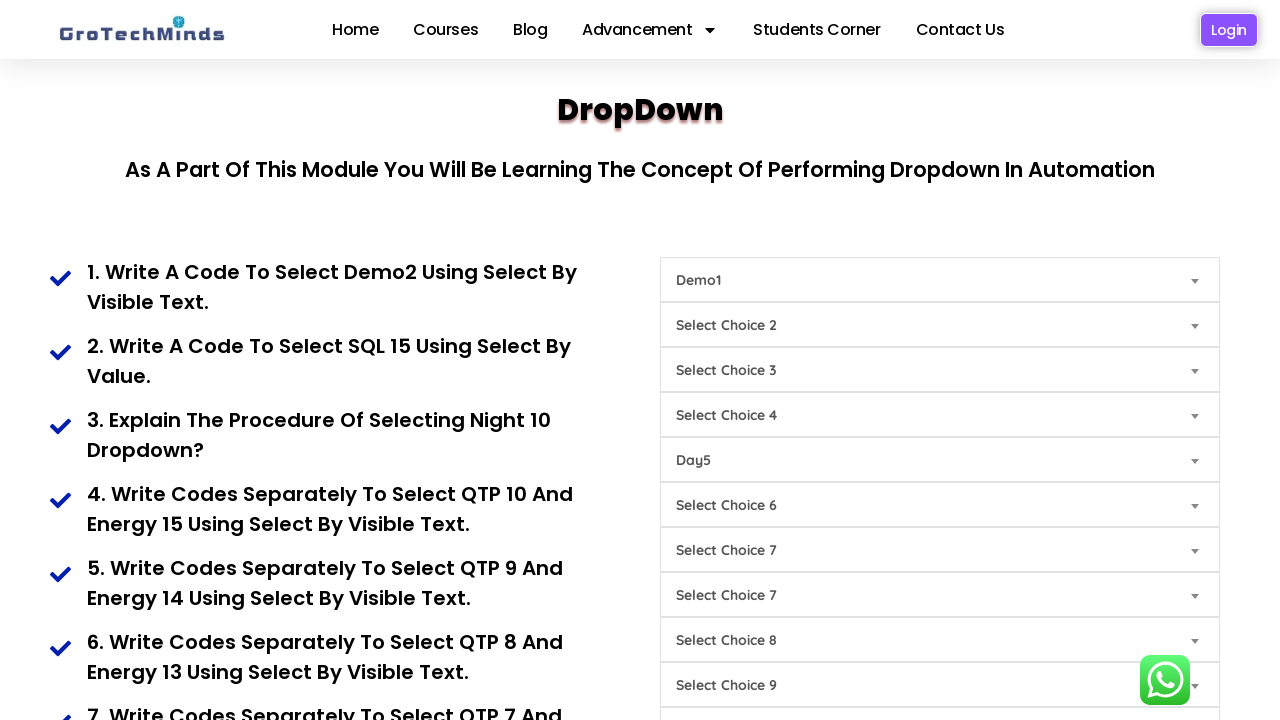

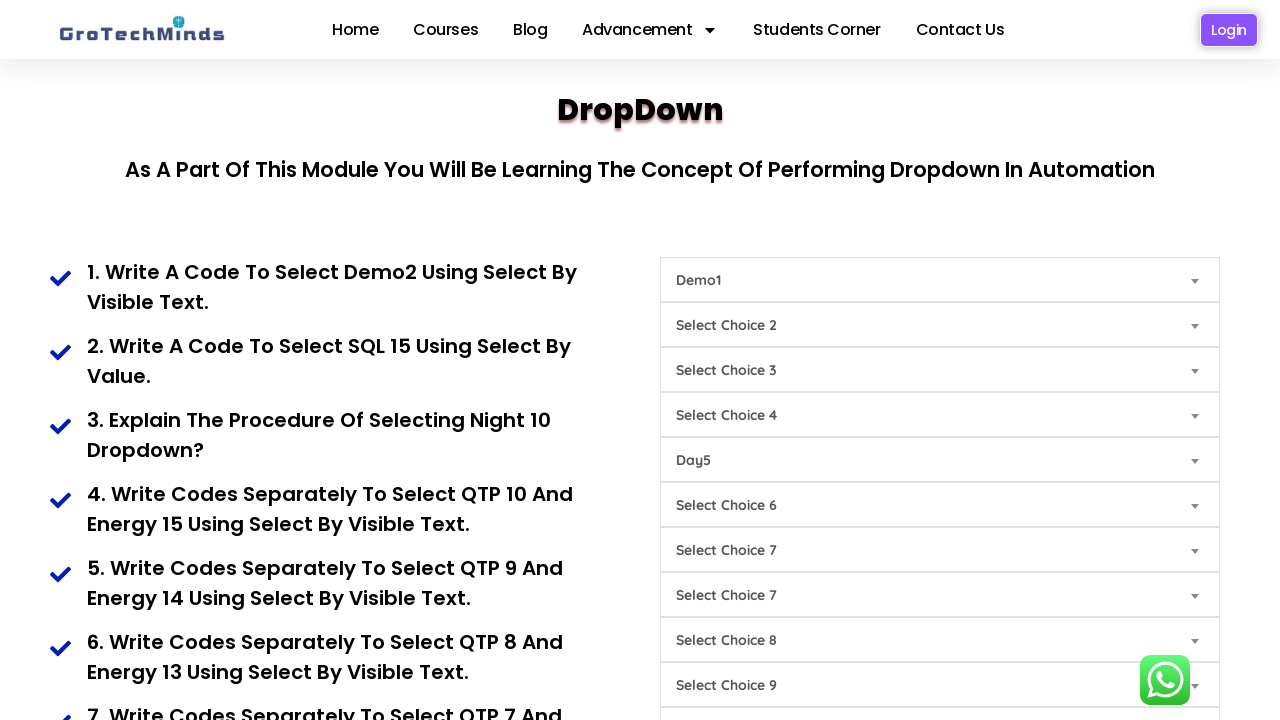